Tests FAQ accordion by clicking on question 8 about delivery to Moscow region and verifying the answer text

Starting URL: https://qa-scooter.praktikum-services.ru/

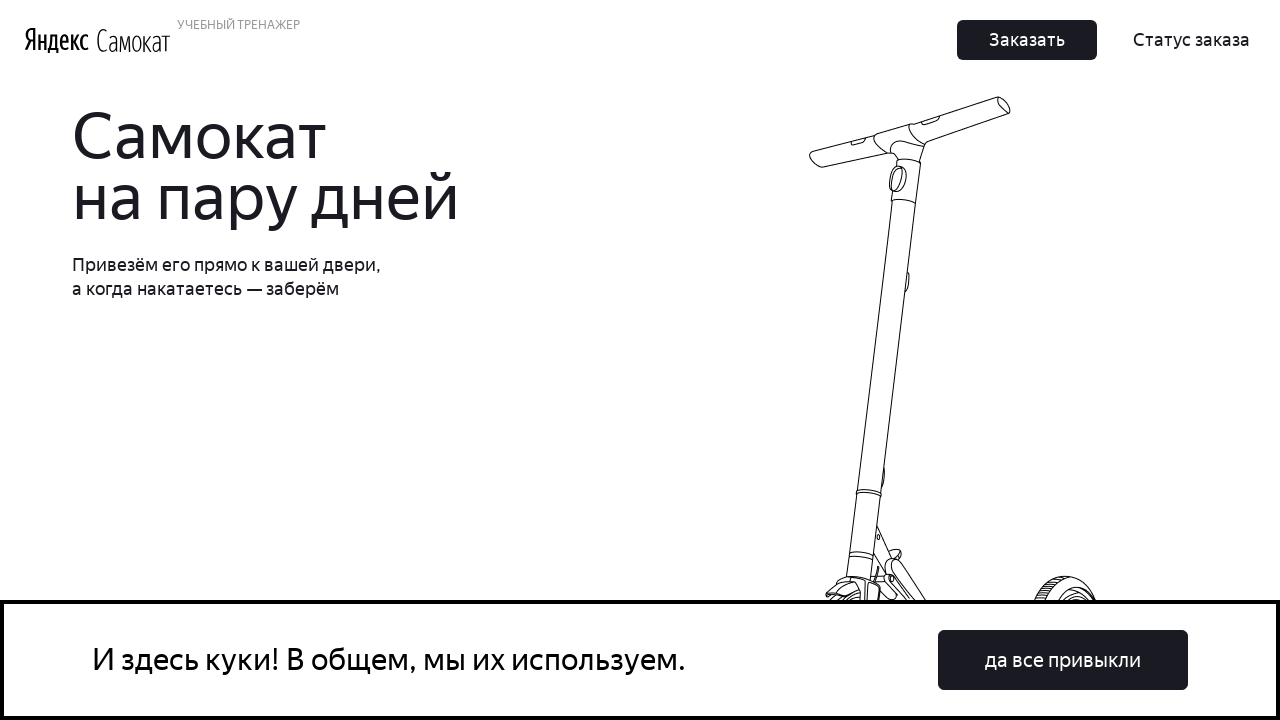

Scrolled to FAQ question 8 about delivery to Moscow region
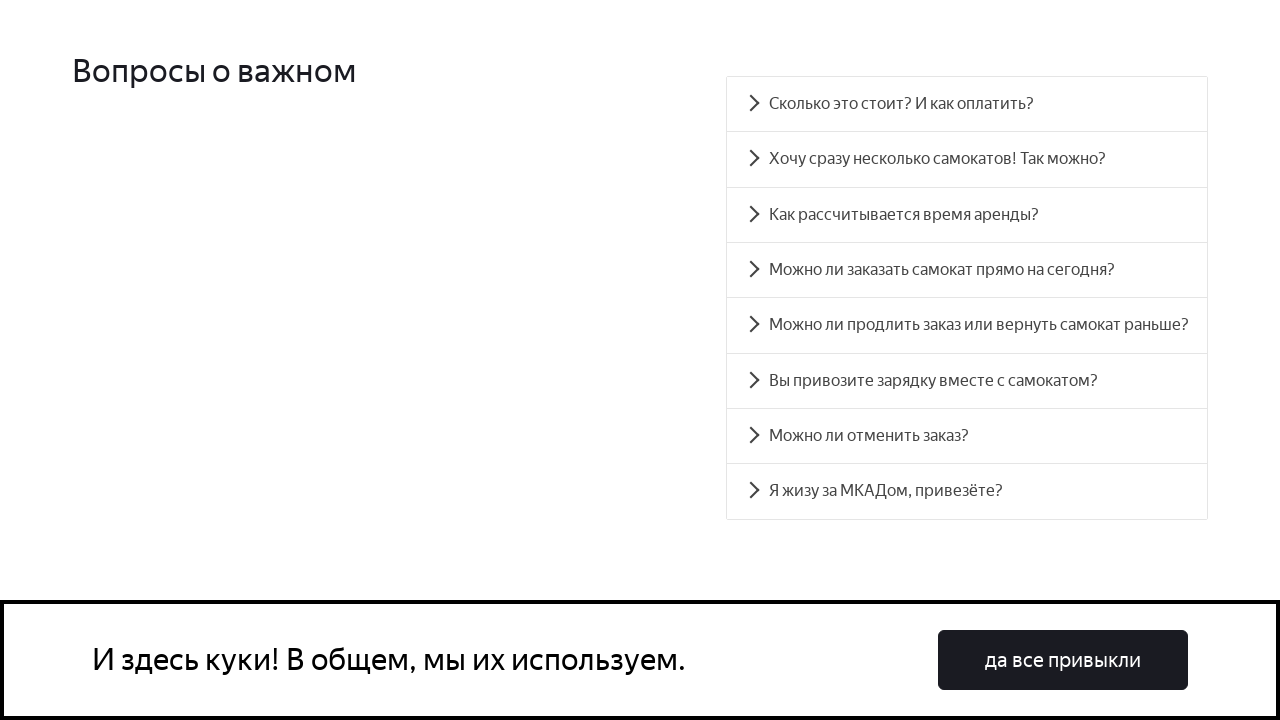

Clicked on FAQ question 8 at (967, 492) on #accordion__heading-7
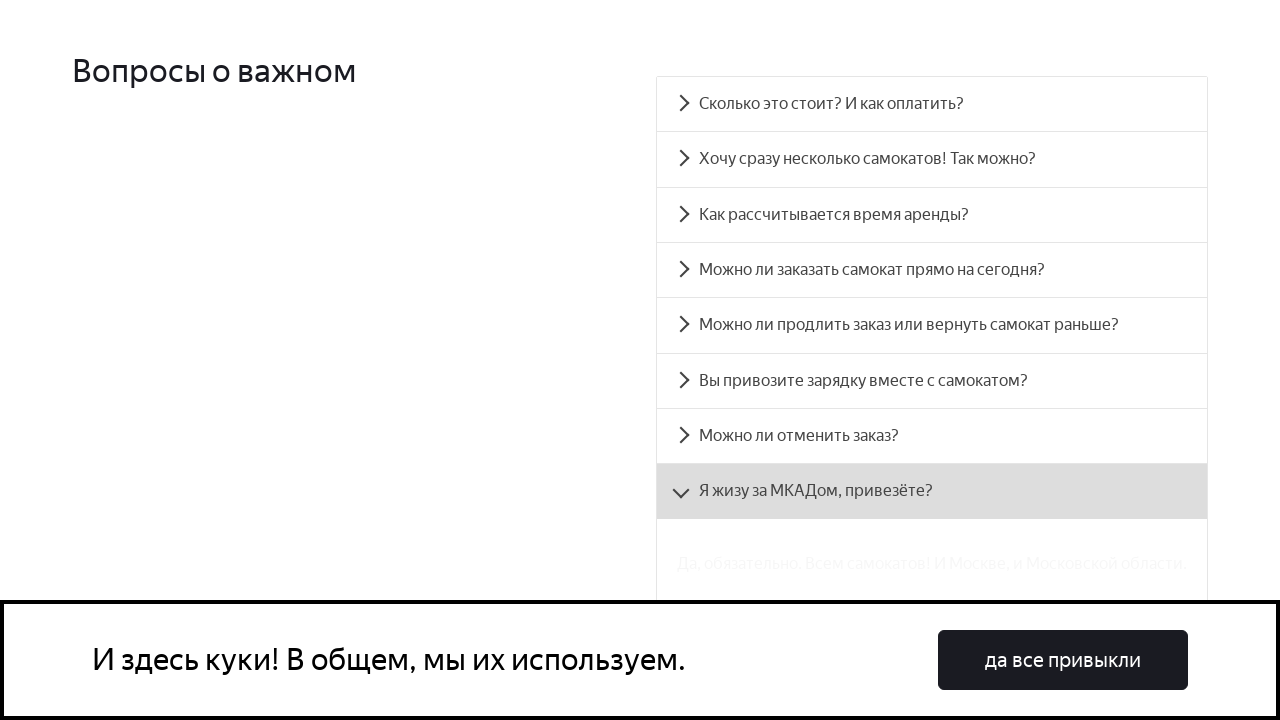

Answer panel for question 8 became visible
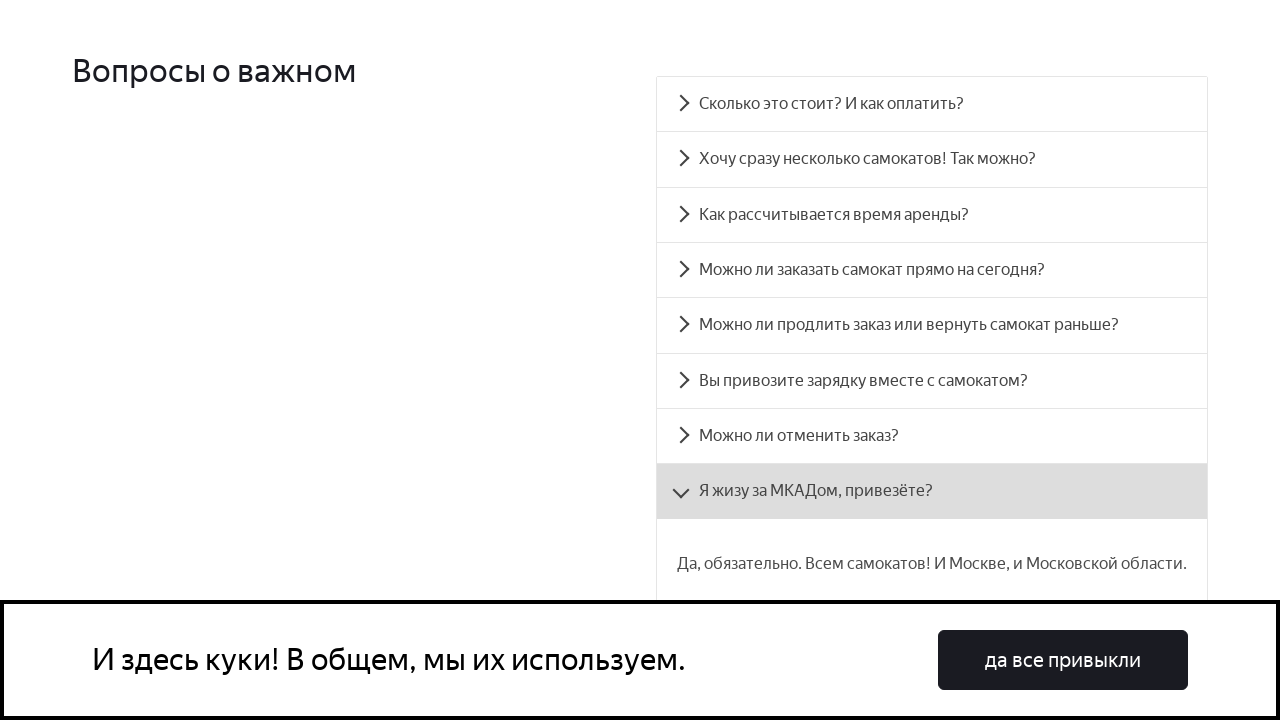

Retrieved answer text from accordion panel
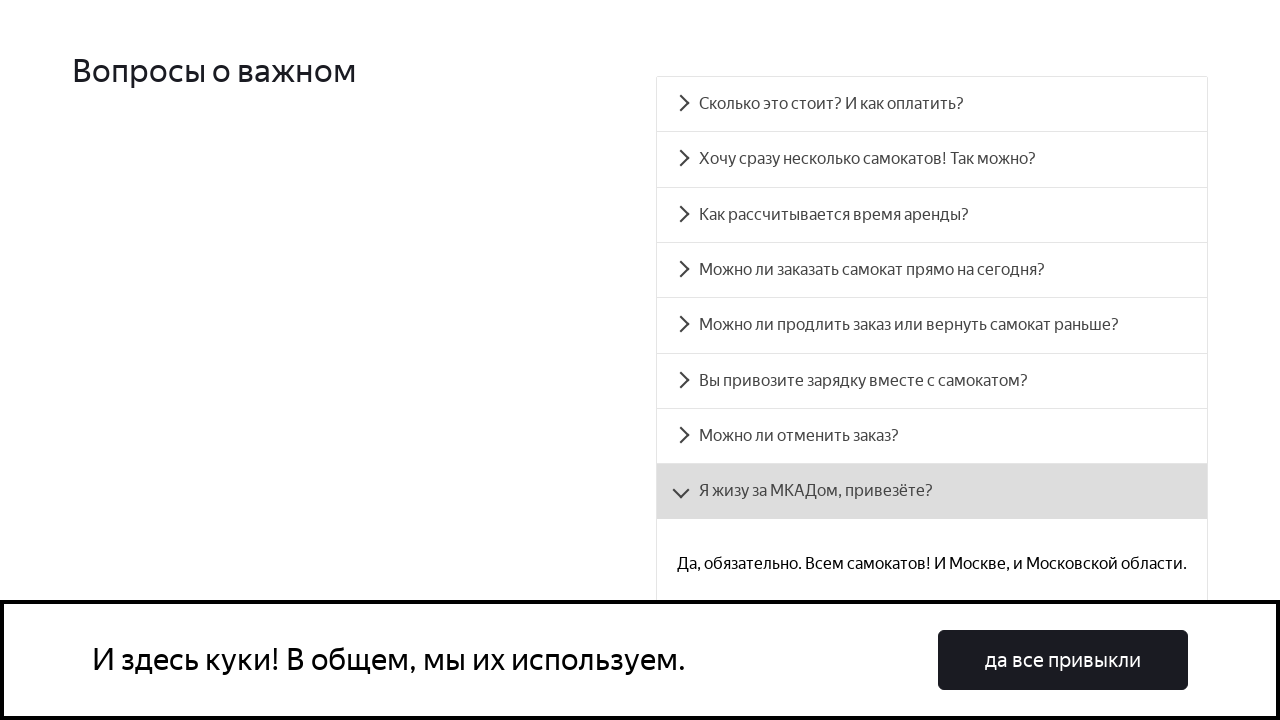

Verified answer contains 'Московской области' (Moscow region)
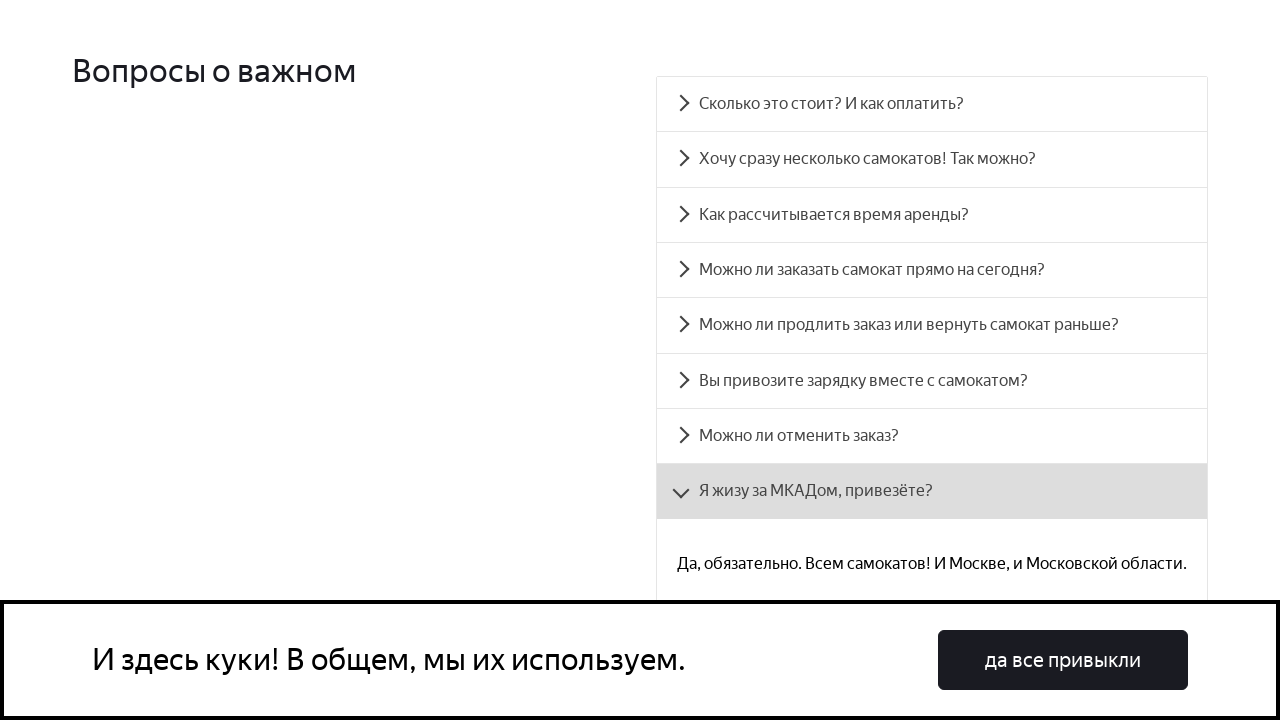

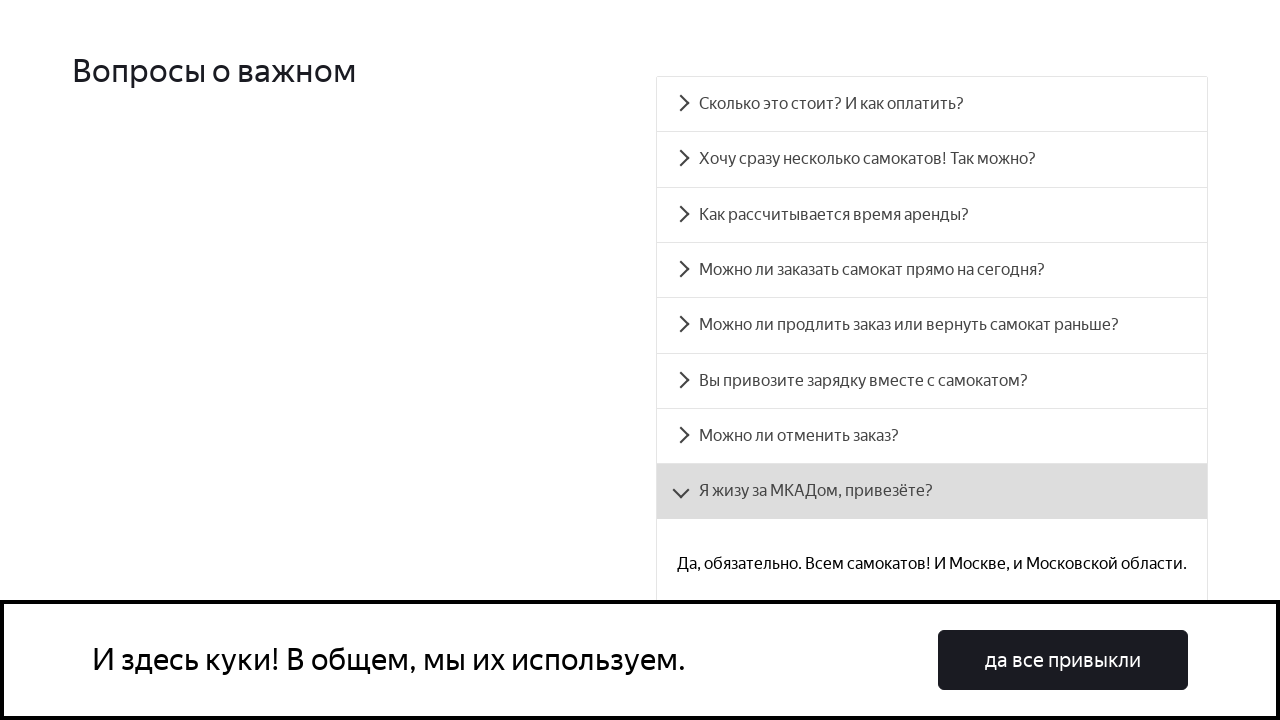